Tests hovering over a menu to reveal hidden options and clicking on a submenu item

Starting URL: https://github.com/

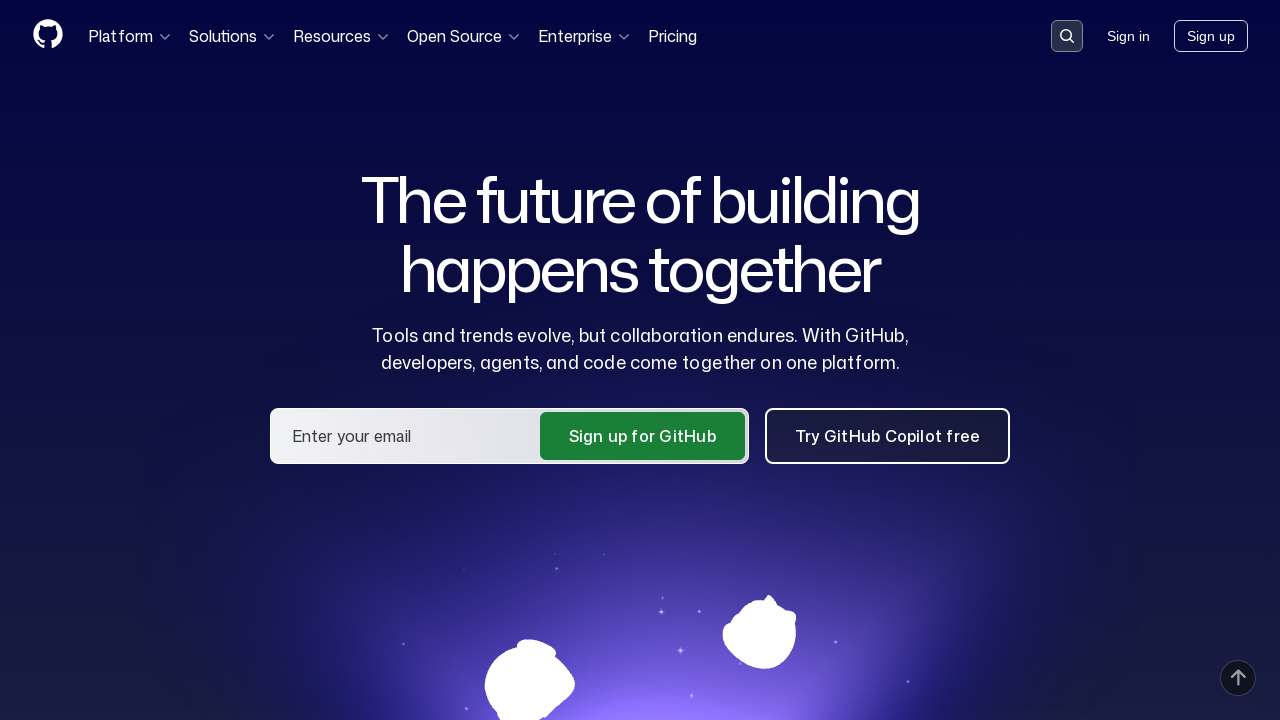

Hovered over Open Source menu button to reveal dropdown at (464, 36) on button:has-text('Open Source')
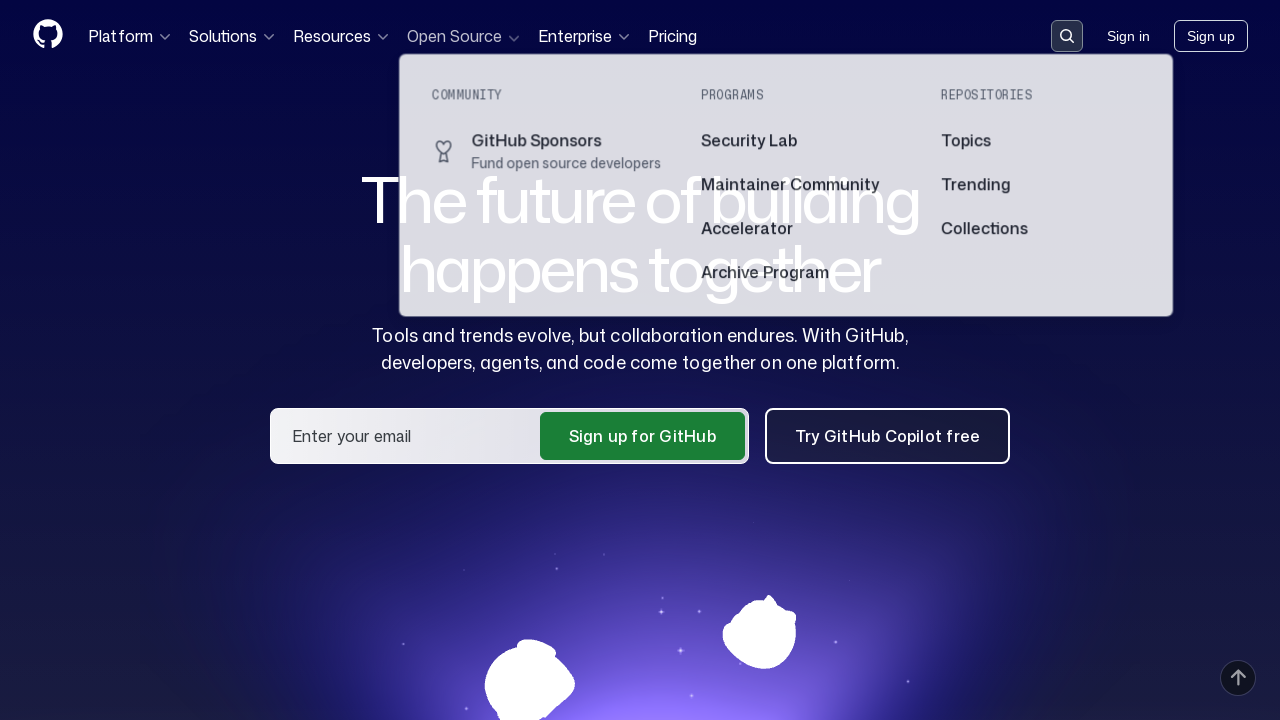

Hidden menu item 'GitHub Sponsors' became visible
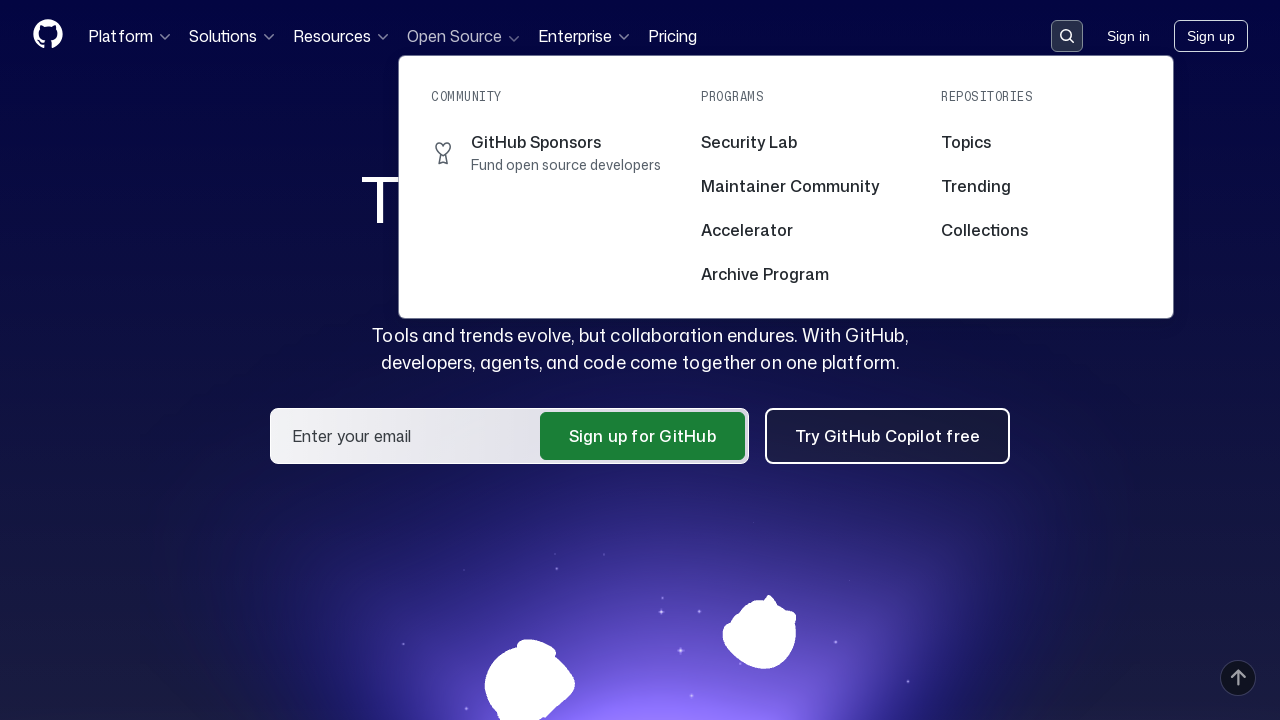

Clicked on GitHub Sponsors submenu item at (640, 360) on div:has-text('GitHub Sponsors')
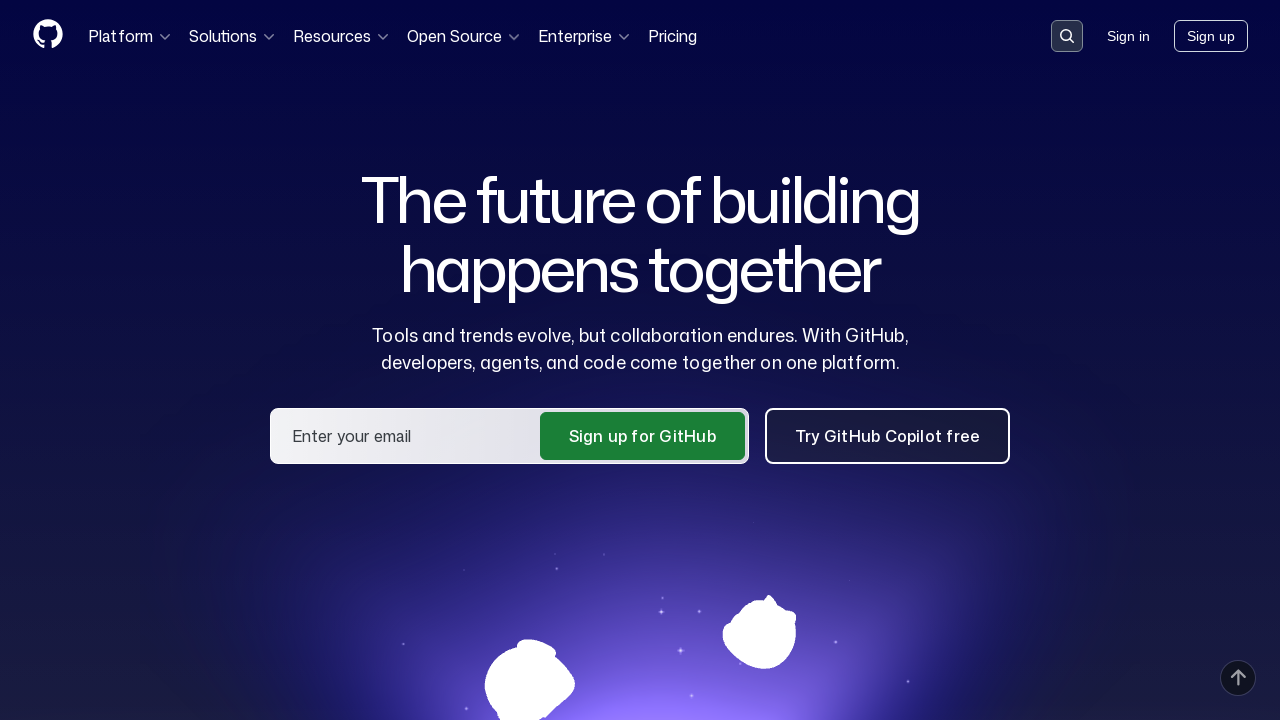

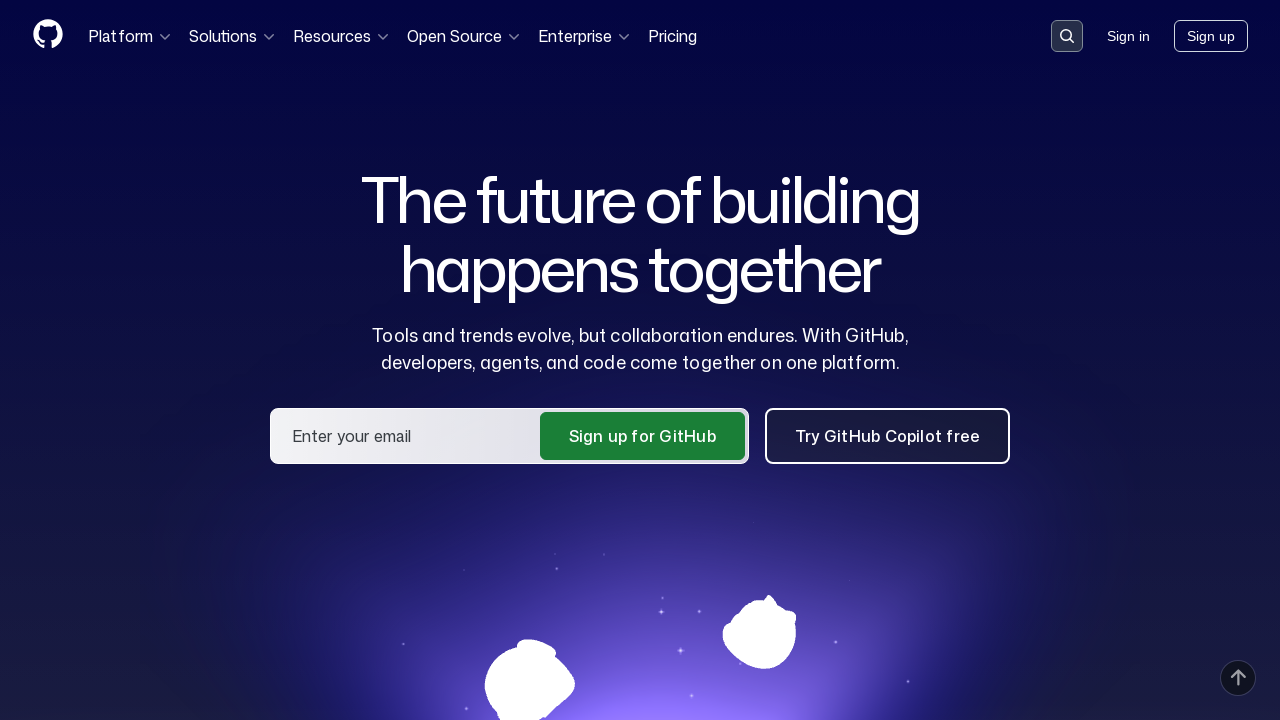